Tests the All filter shows all todo items after navigating through Active and Completed filters

Starting URL: https://demo.playwright.dev/todomvc

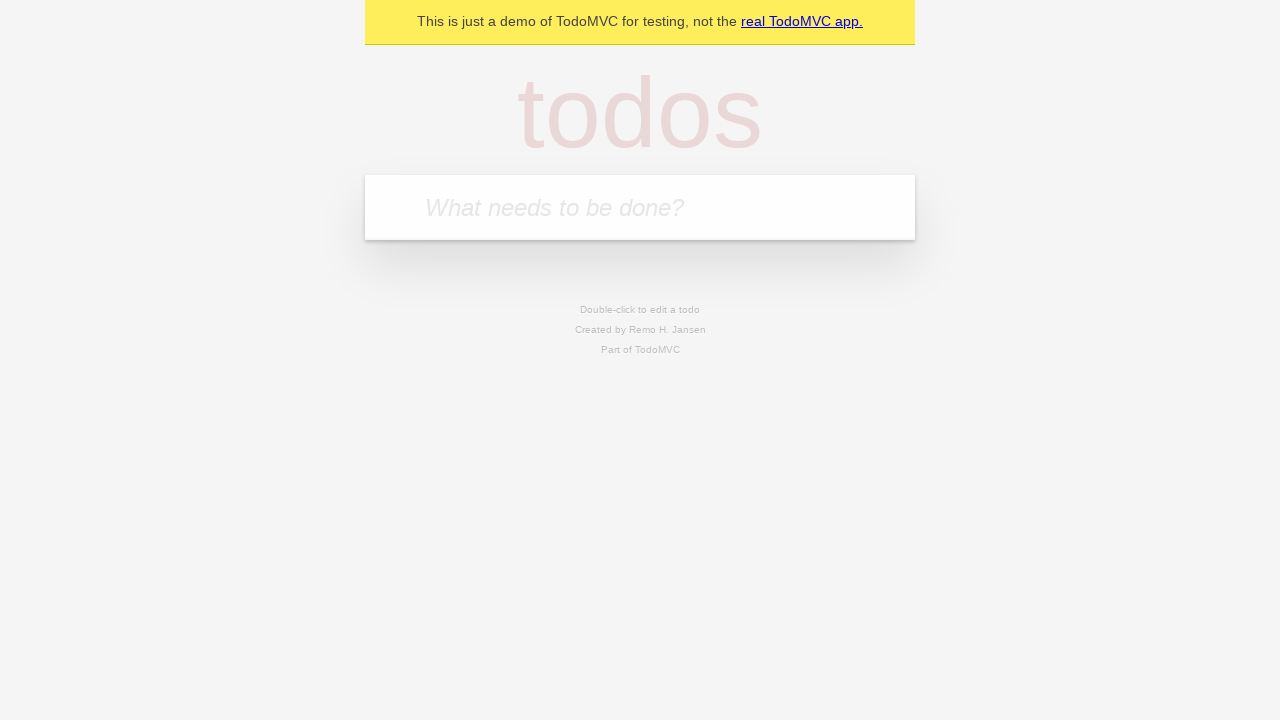

Filled new todo field with 'buy some cheese' on .new-todo
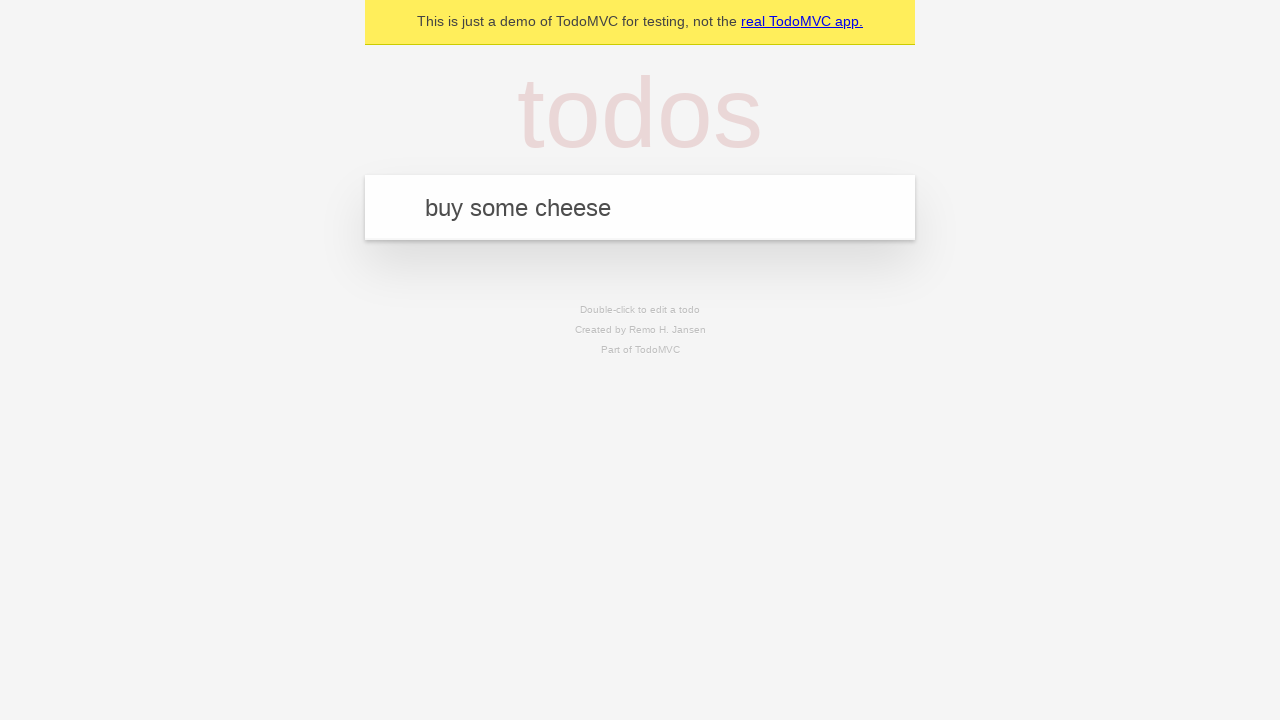

Pressed Enter to create todo 'buy some cheese' on .new-todo
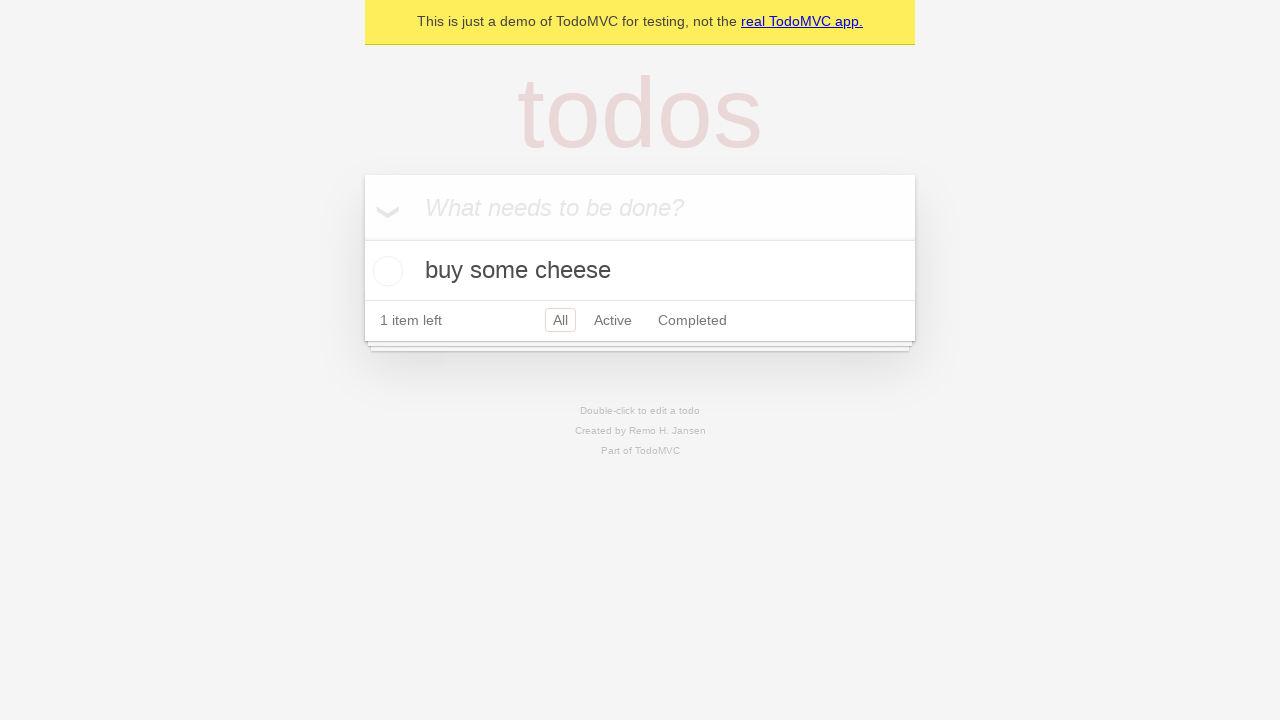

Filled new todo field with 'feed the cat' on .new-todo
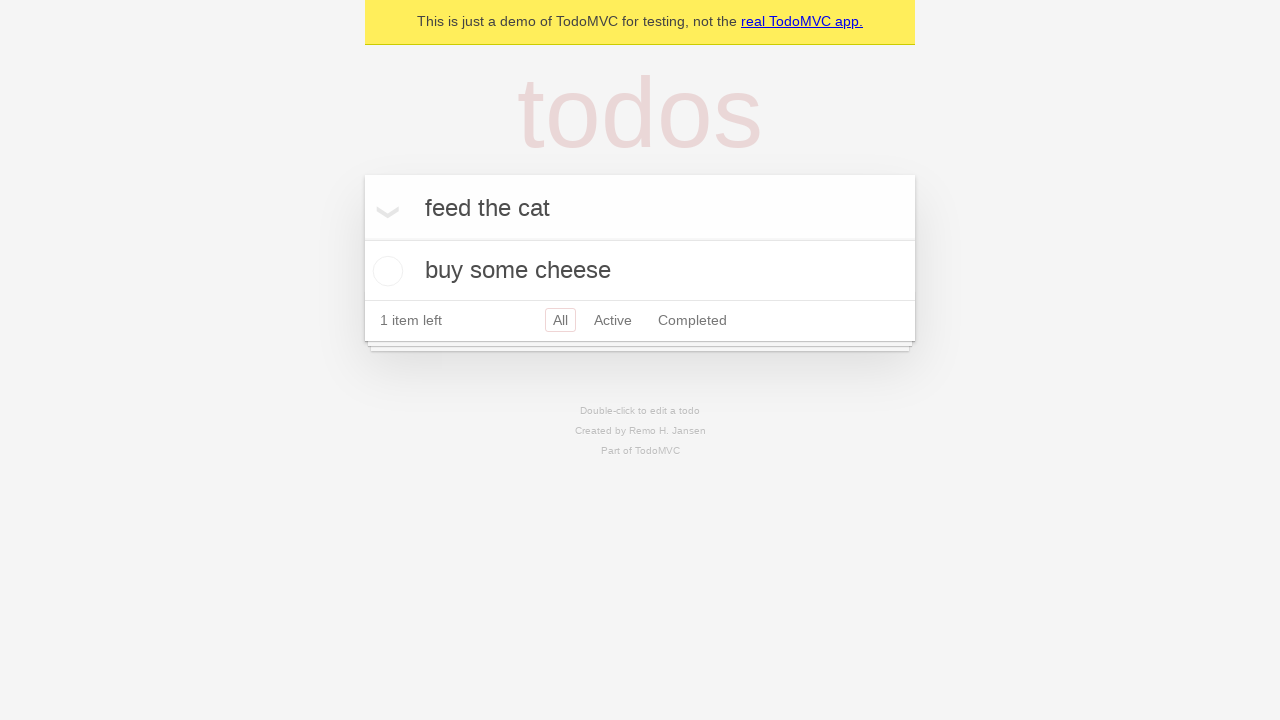

Pressed Enter to create todo 'feed the cat' on .new-todo
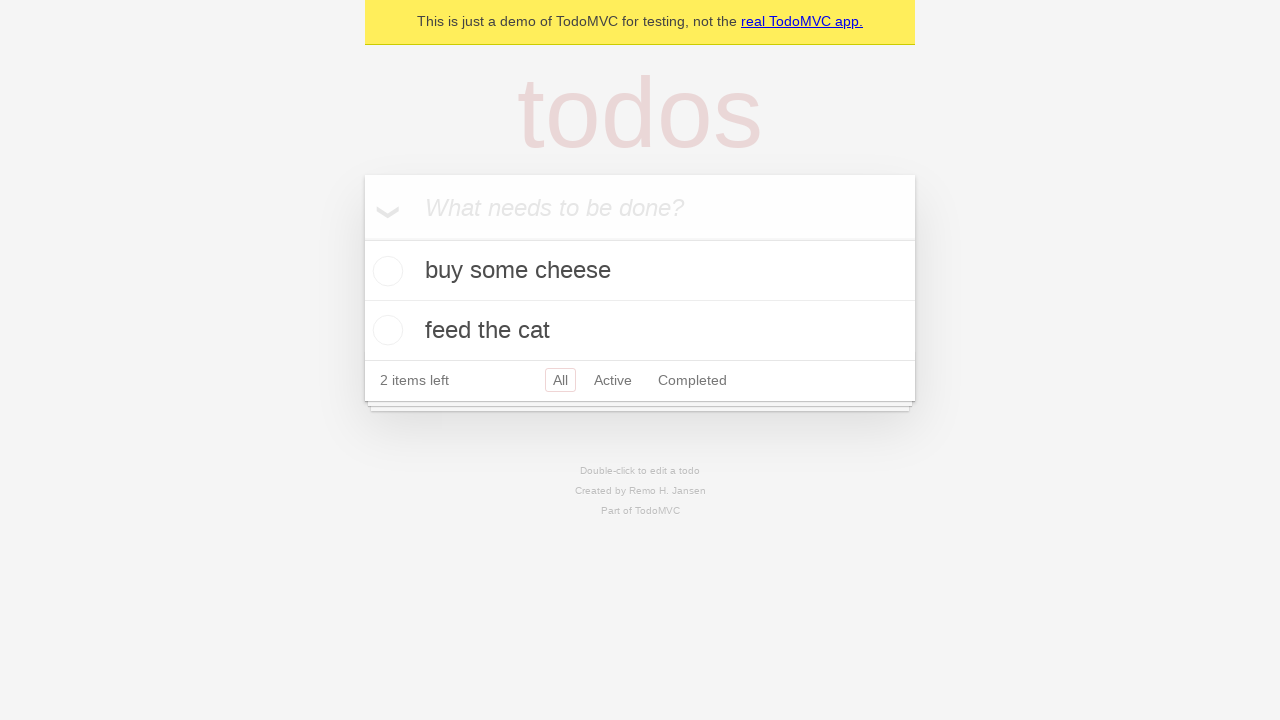

Filled new todo field with 'book a doctors appointment' on .new-todo
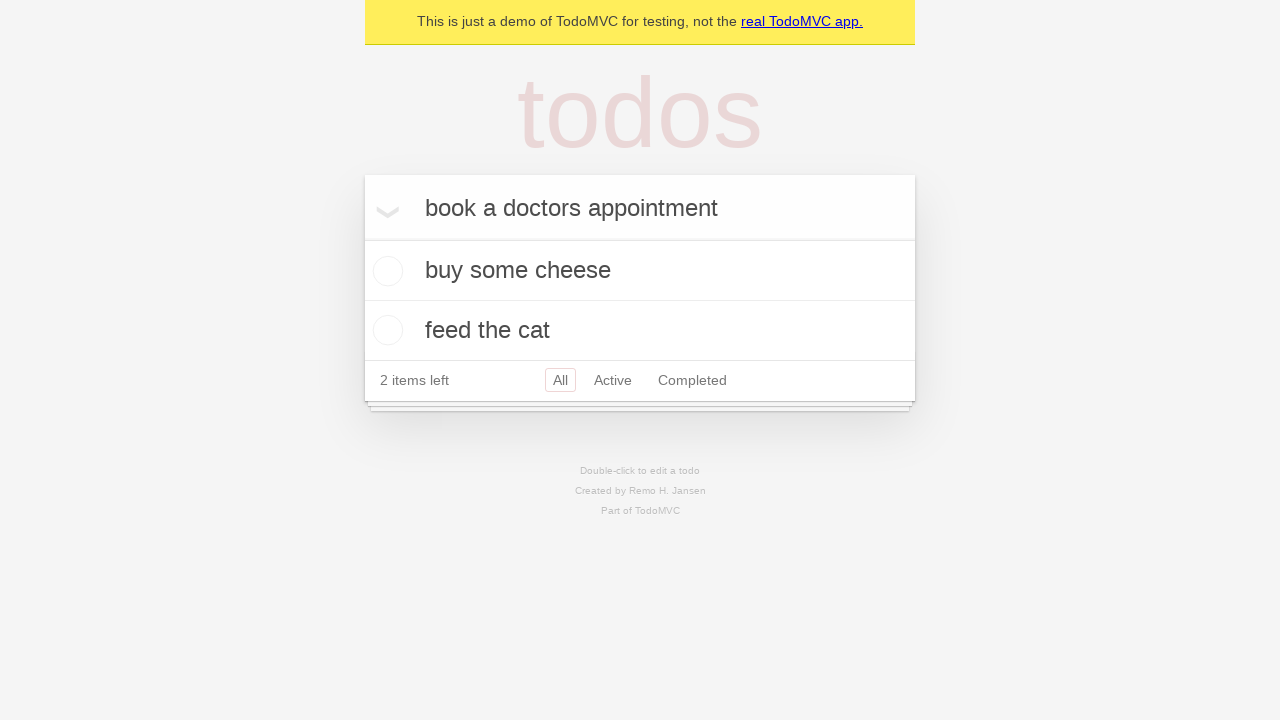

Pressed Enter to create todo 'book a doctors appointment' on .new-todo
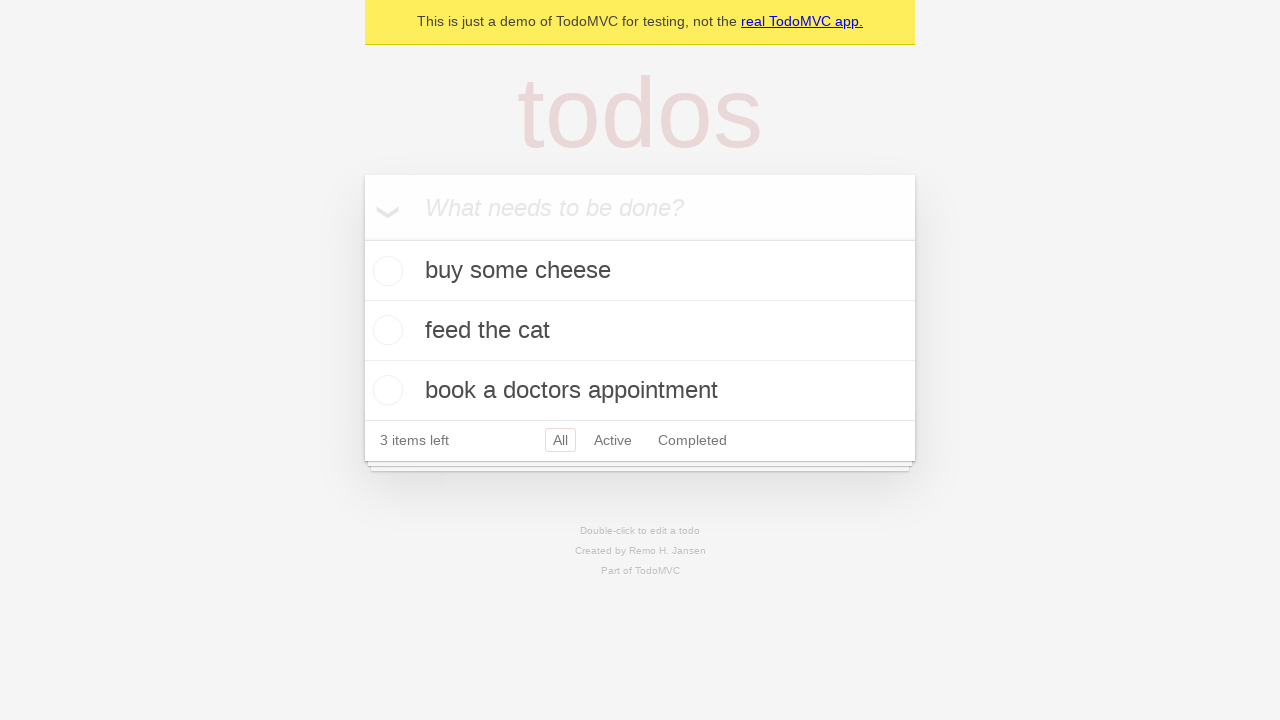

Marked second todo item as complete at (385, 330) on .todo-list li .toggle >> nth=1
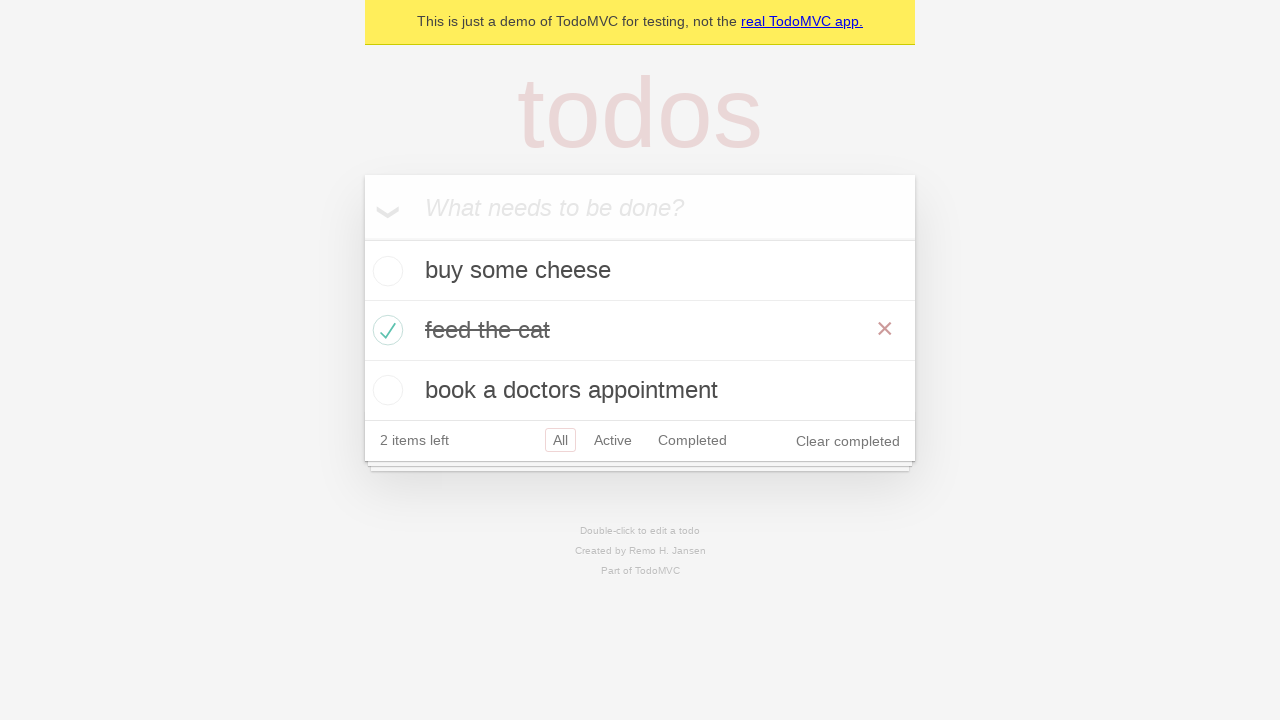

Clicked Active filter at (613, 440) on .filters >> text=Active
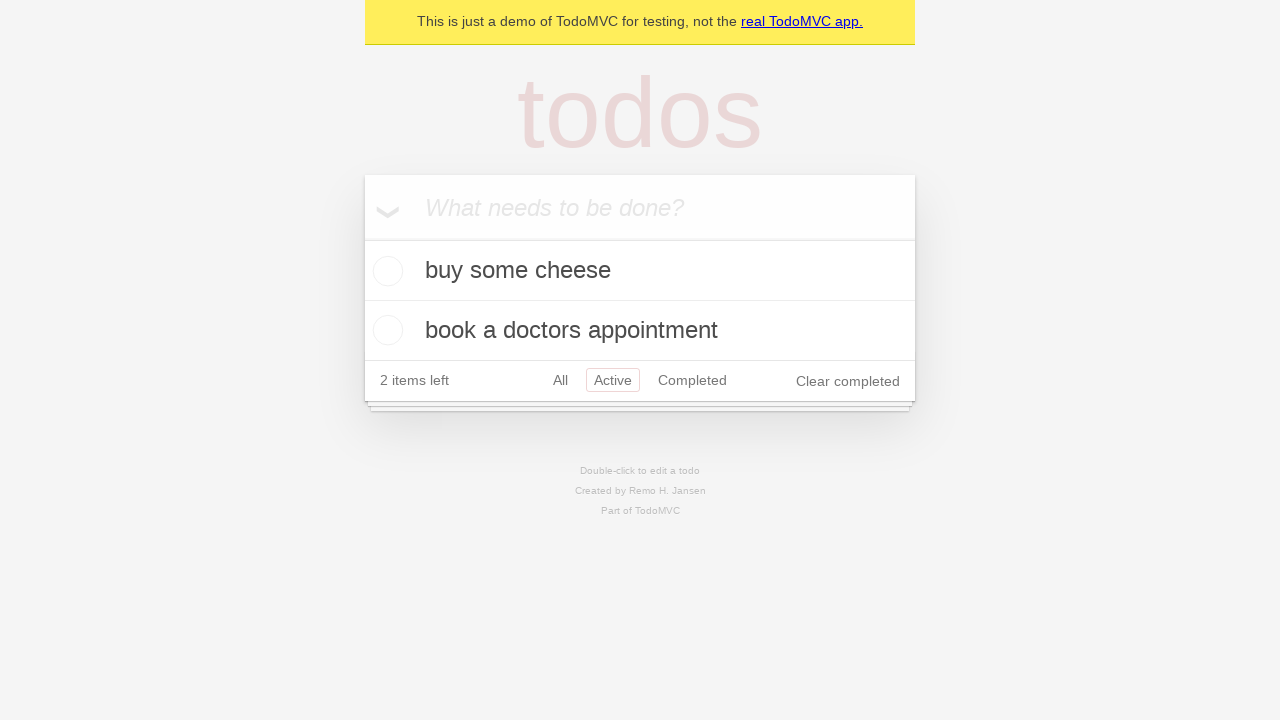

Clicked Completed filter at (692, 380) on .filters >> text=Completed
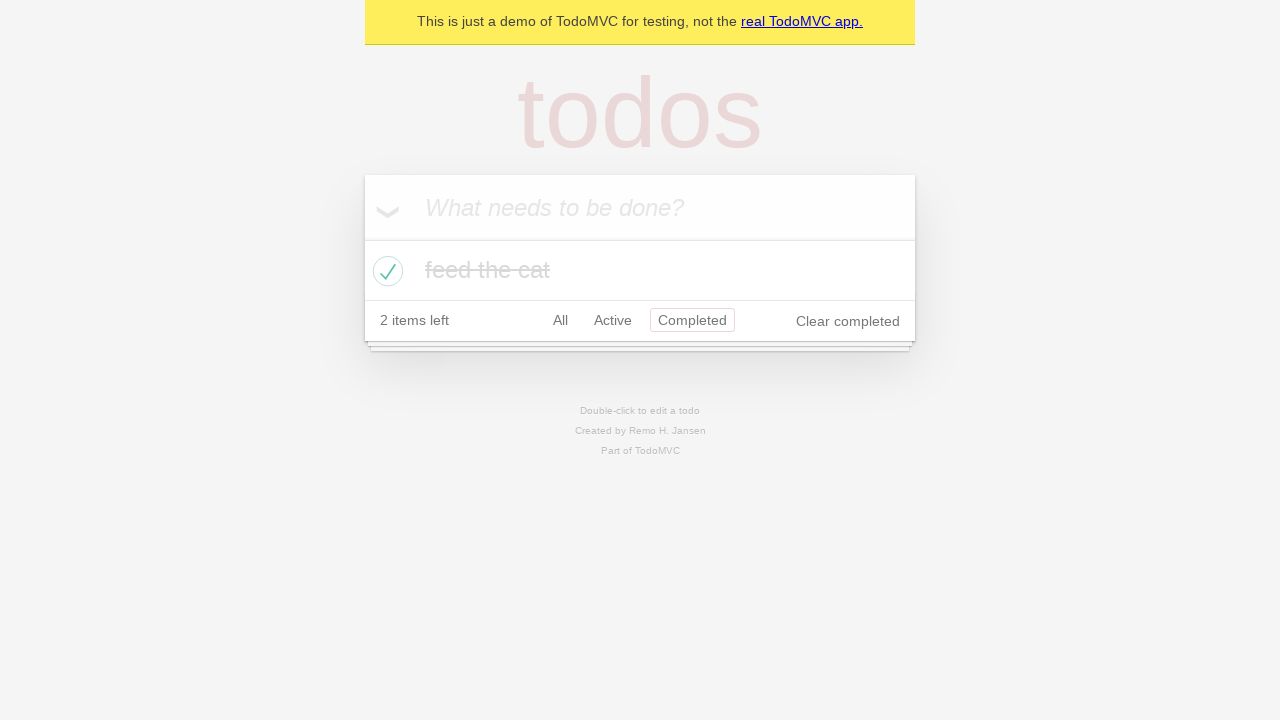

Clicked All filter at (560, 320) on .filters >> text=All
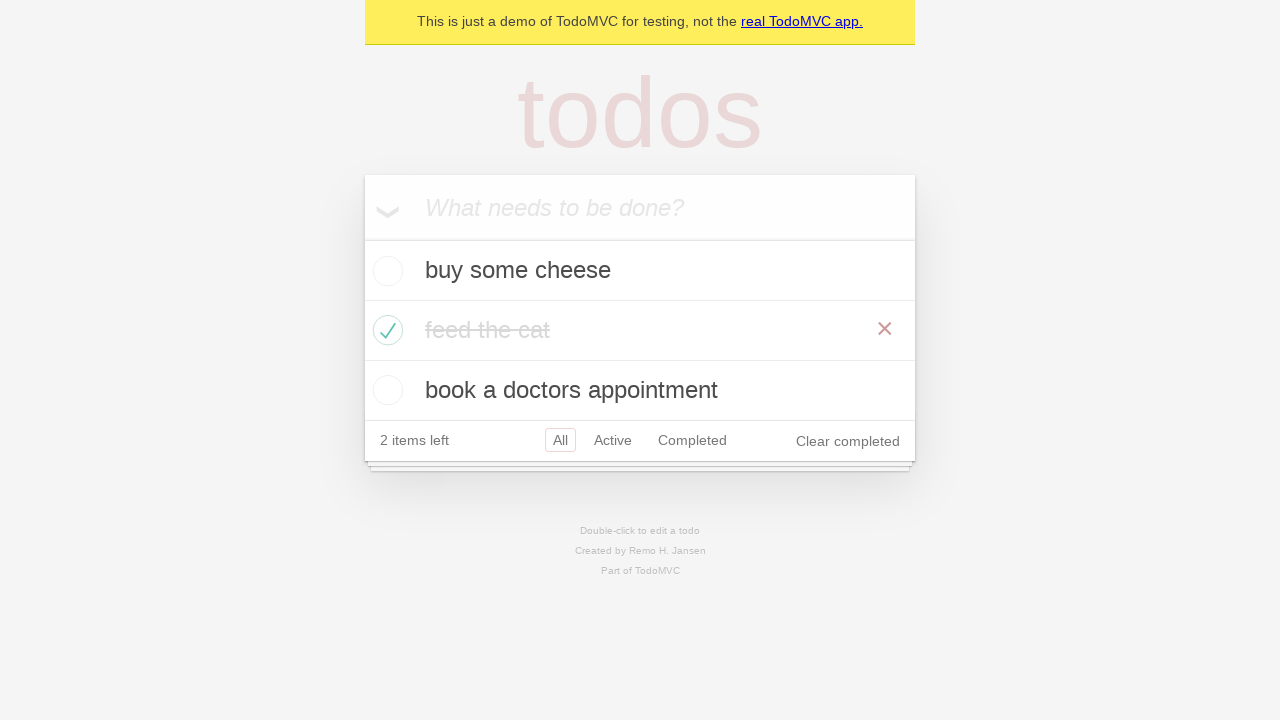

All todo items loaded and visible
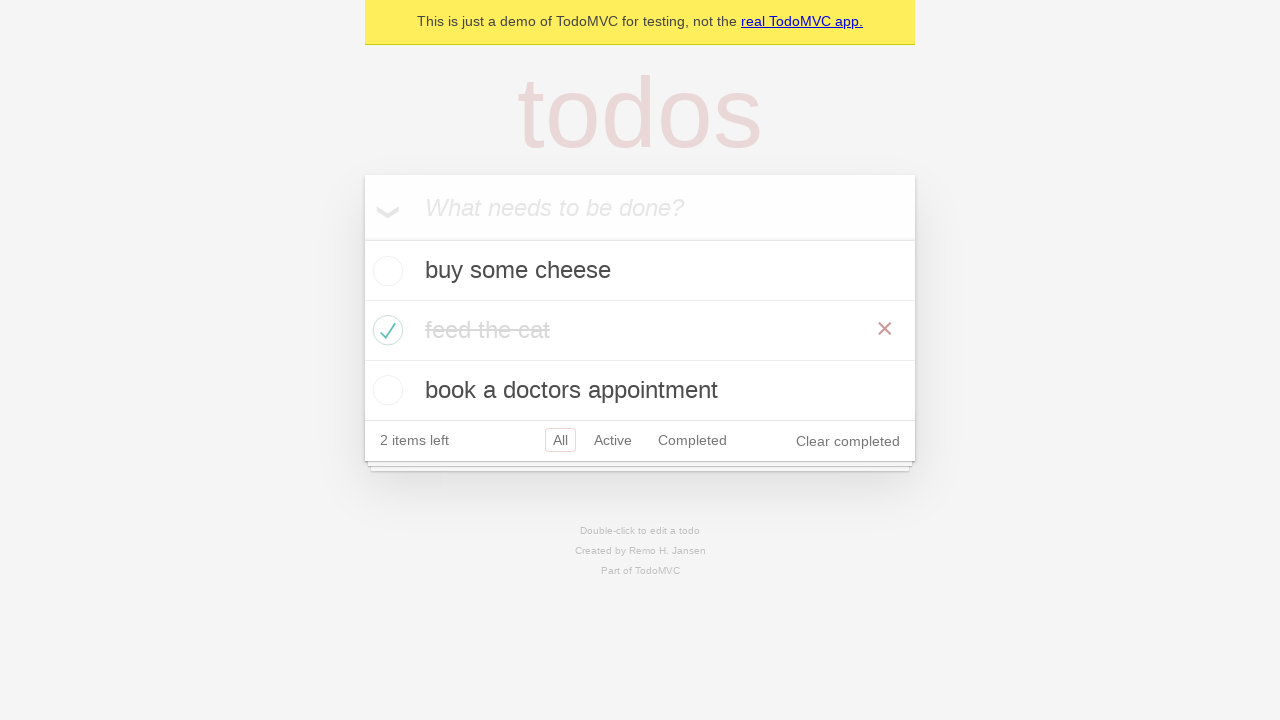

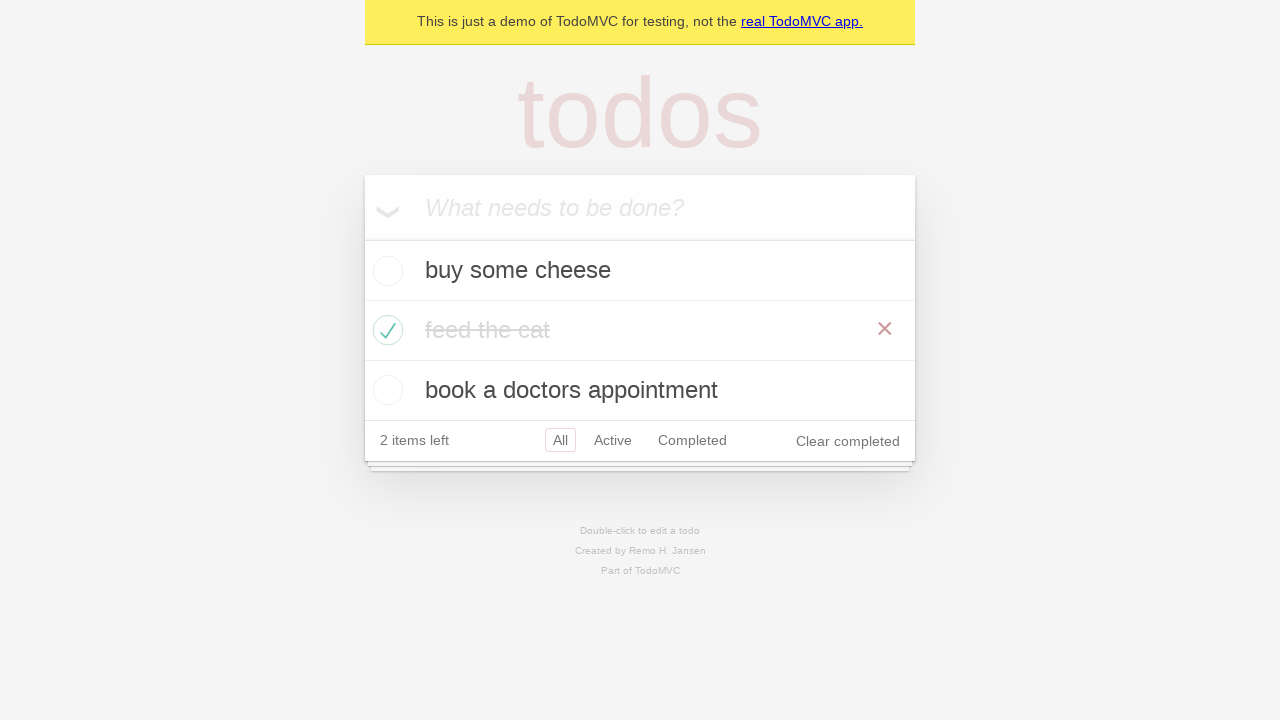